Tests search functionality on a shopping site by searching on the main page, navigating to Top Deals section, and searching again on the deals page

Starting URL: https://rahulshettyacademy.com/seleniumPractise/#/

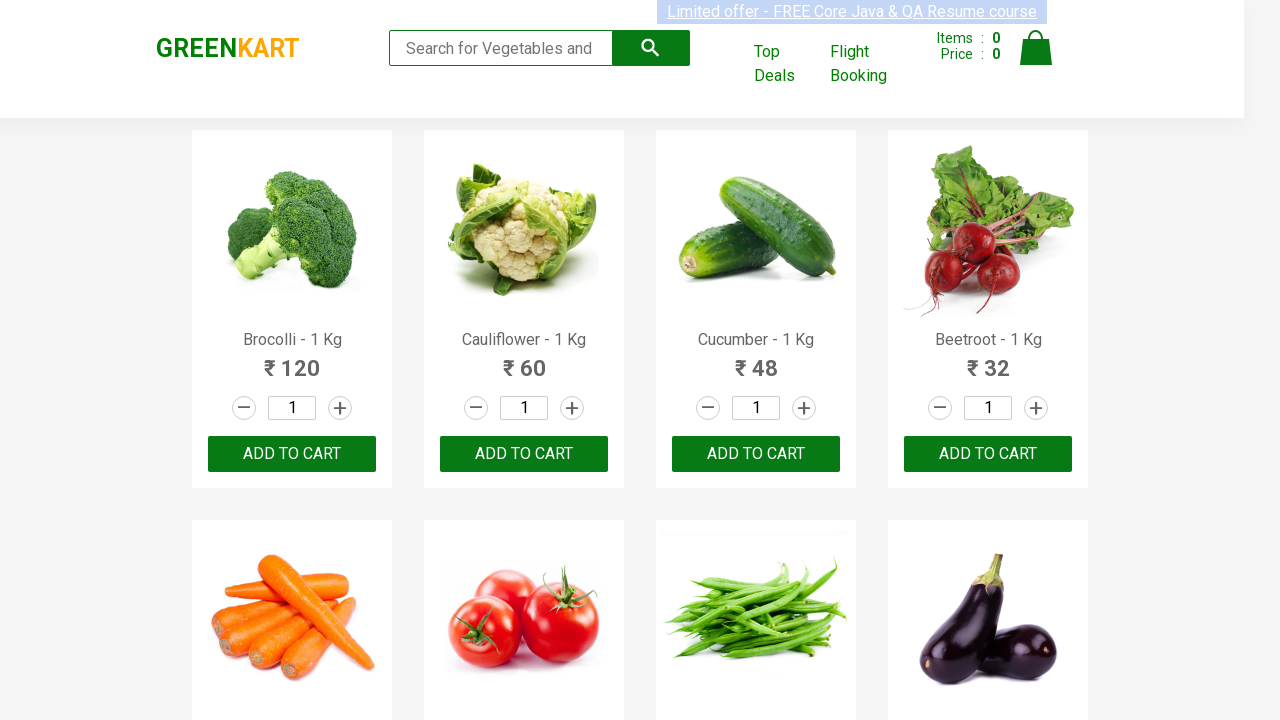

Filled search field with 'tom' on main page on xpath=//input[@type='search']
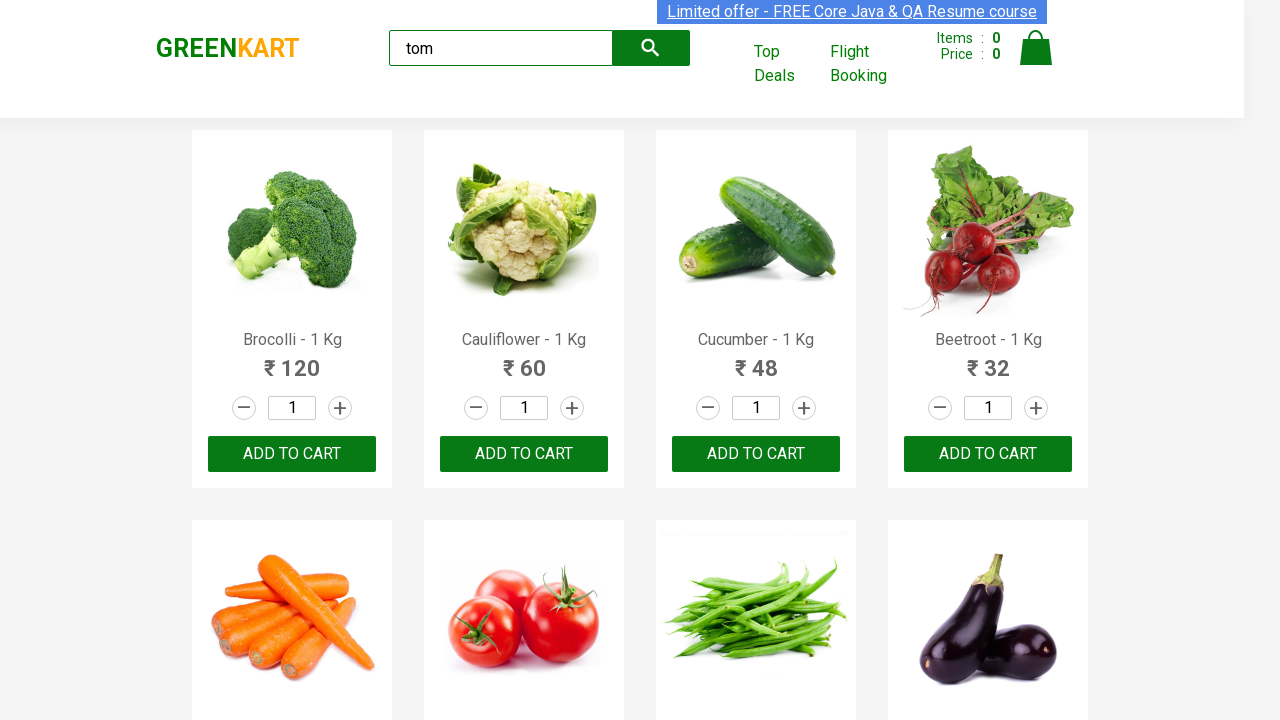

Clicked Top Deals link at (787, 64) on text=Top Deals
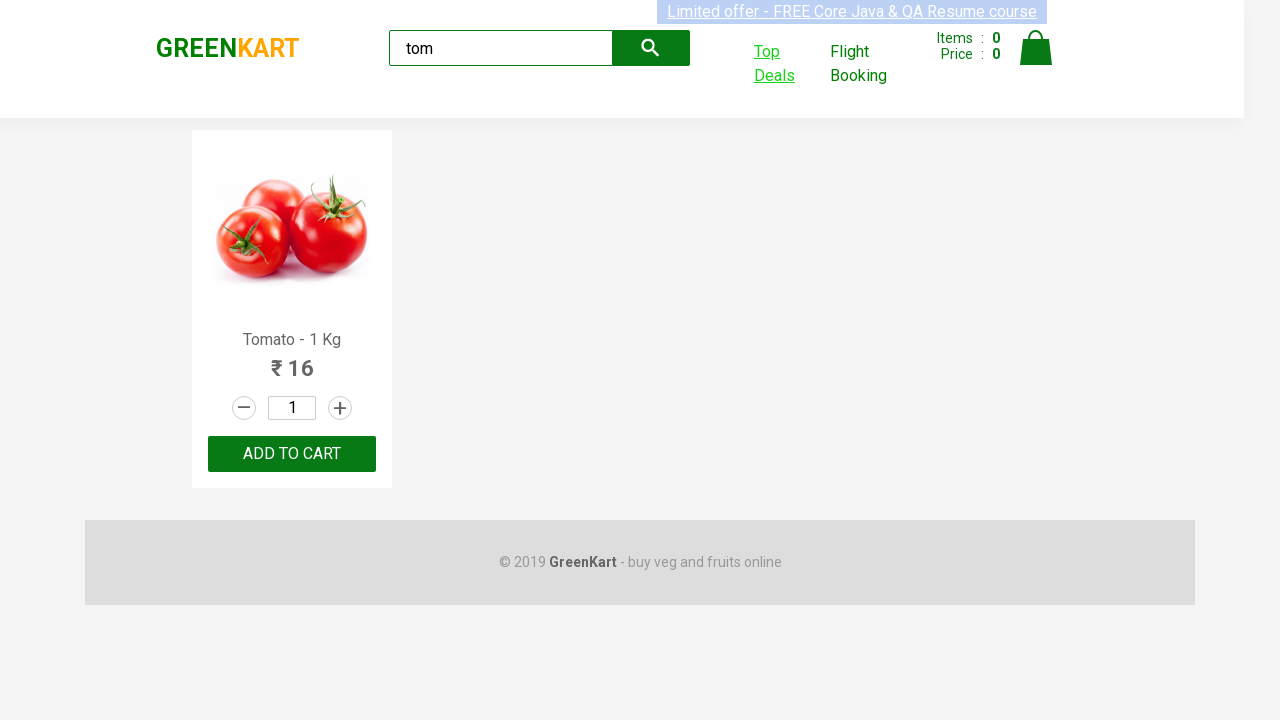

New tab opened and switched to Top Deals page at (787, 64) on text=Top Deals
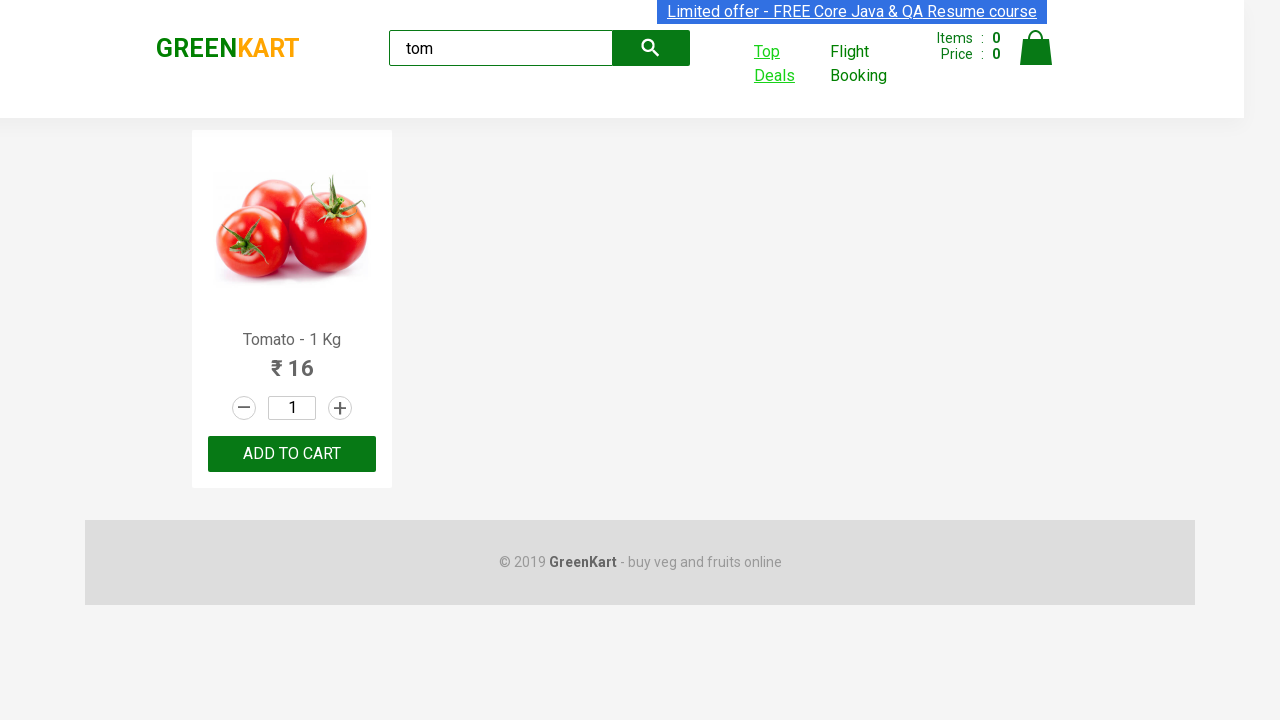

Filled search field with 'tom' on Top Deals page on xpath=//input[@type='search']
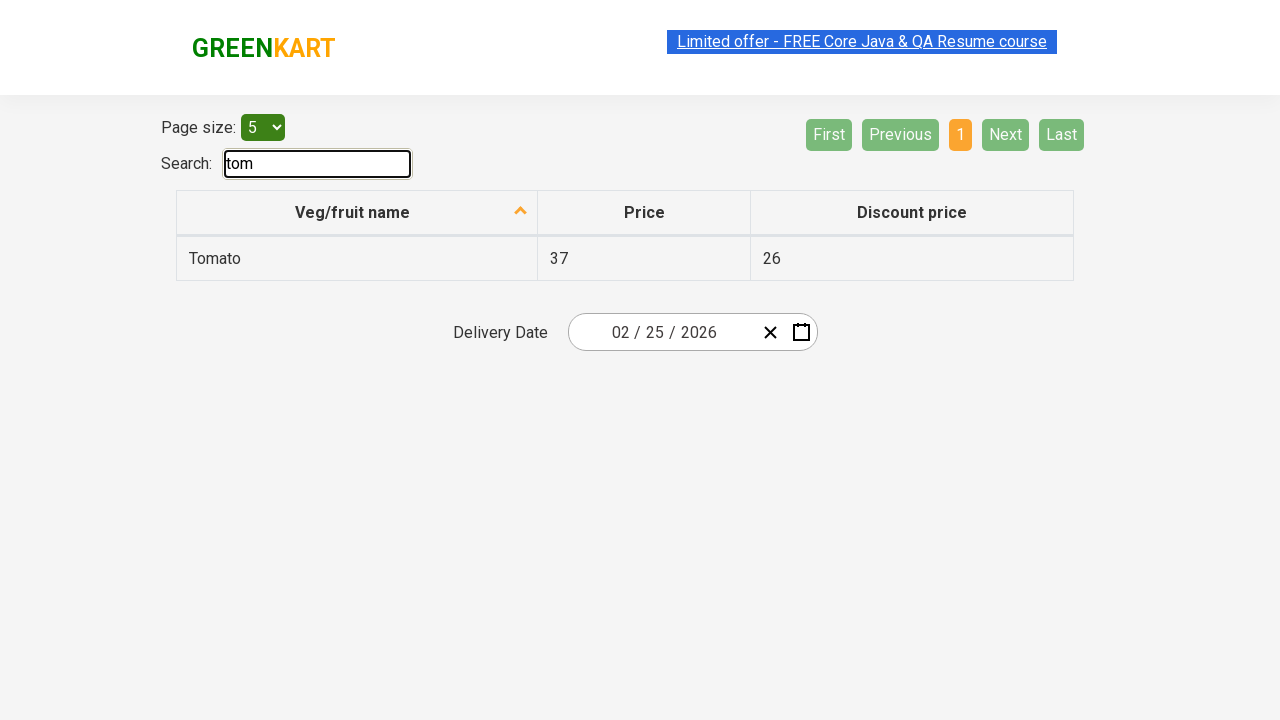

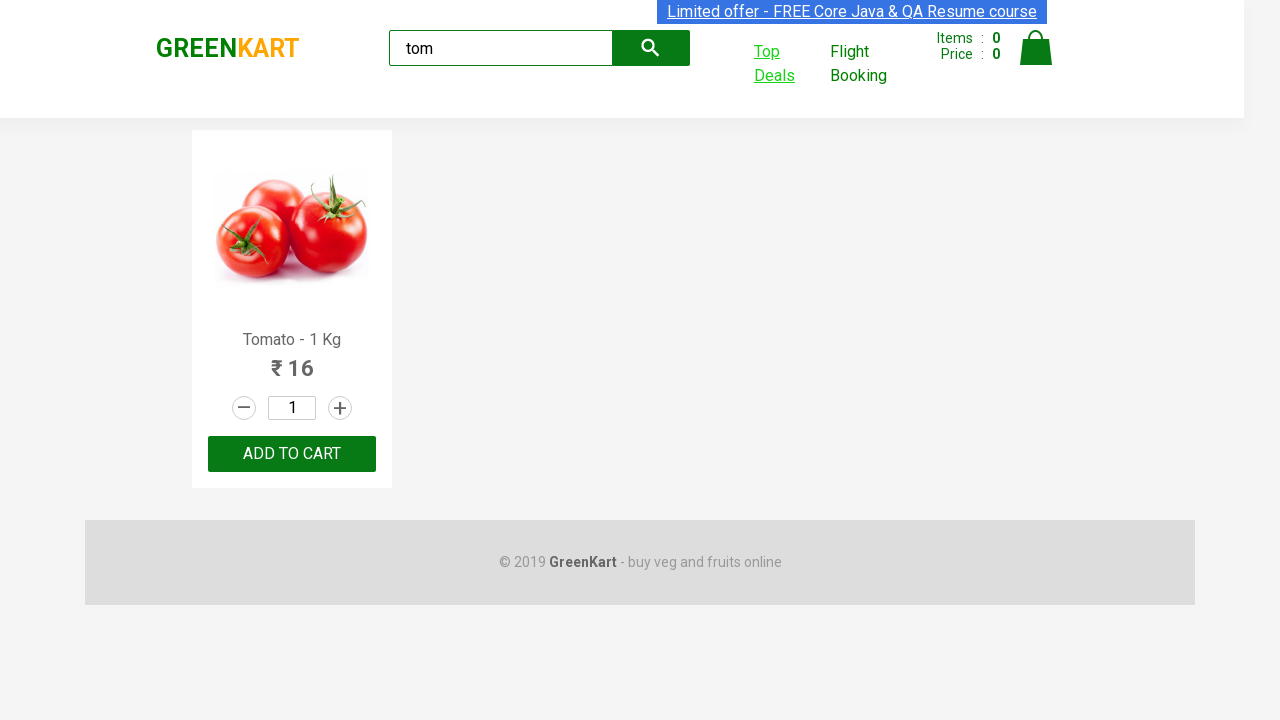